Opens the QQ Music homepage and waits for the page to load, verifying the page is accessible.

Starting URL: https://music.qq.com

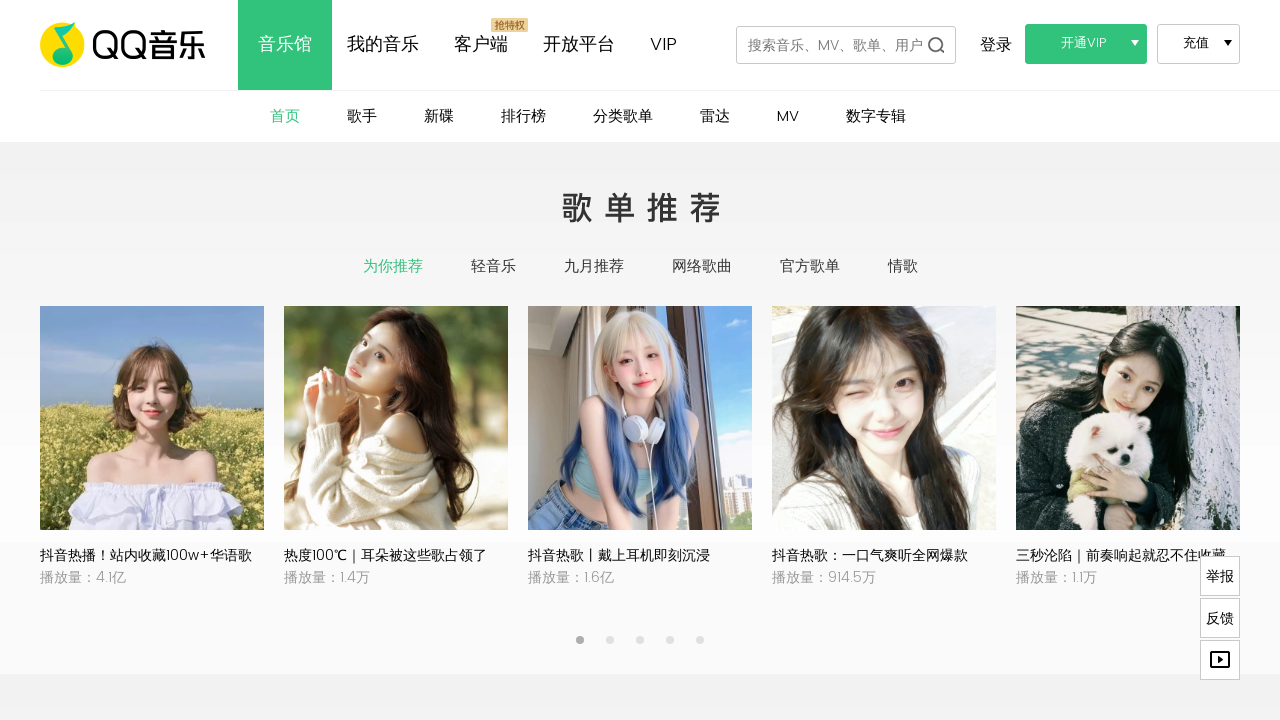

Navigated to QQ Music homepage
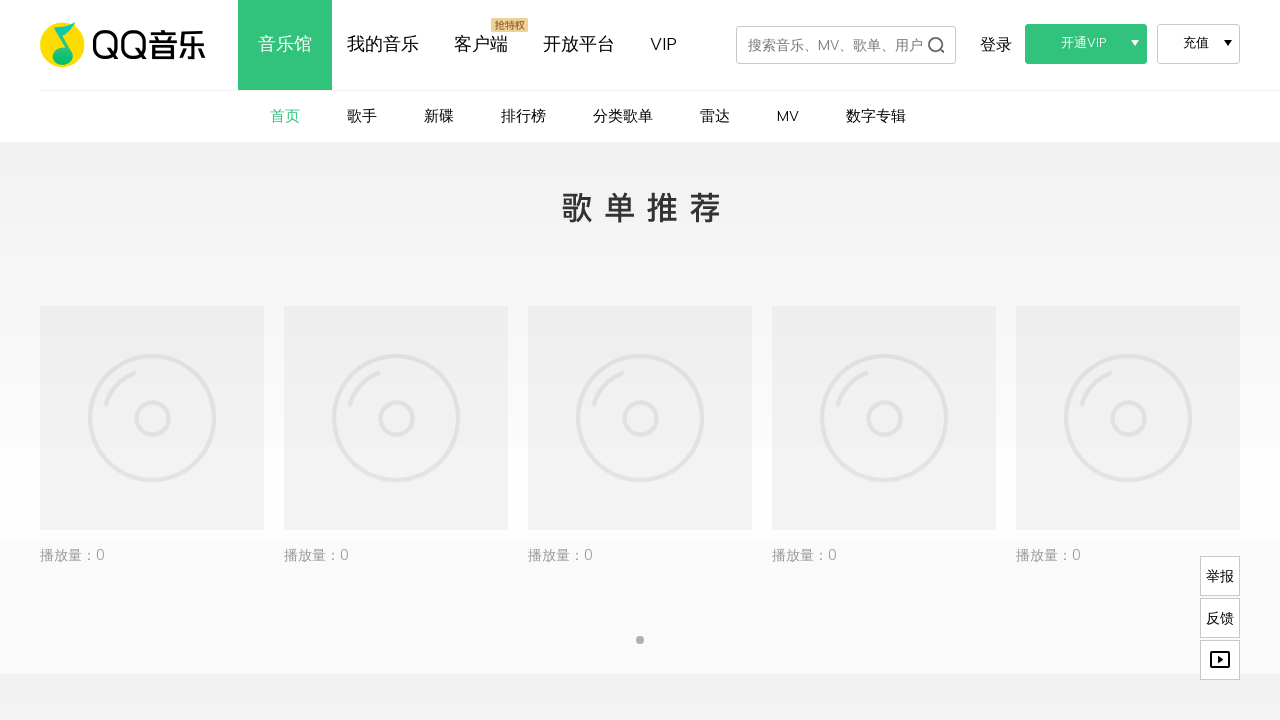

Page DOM content loaded
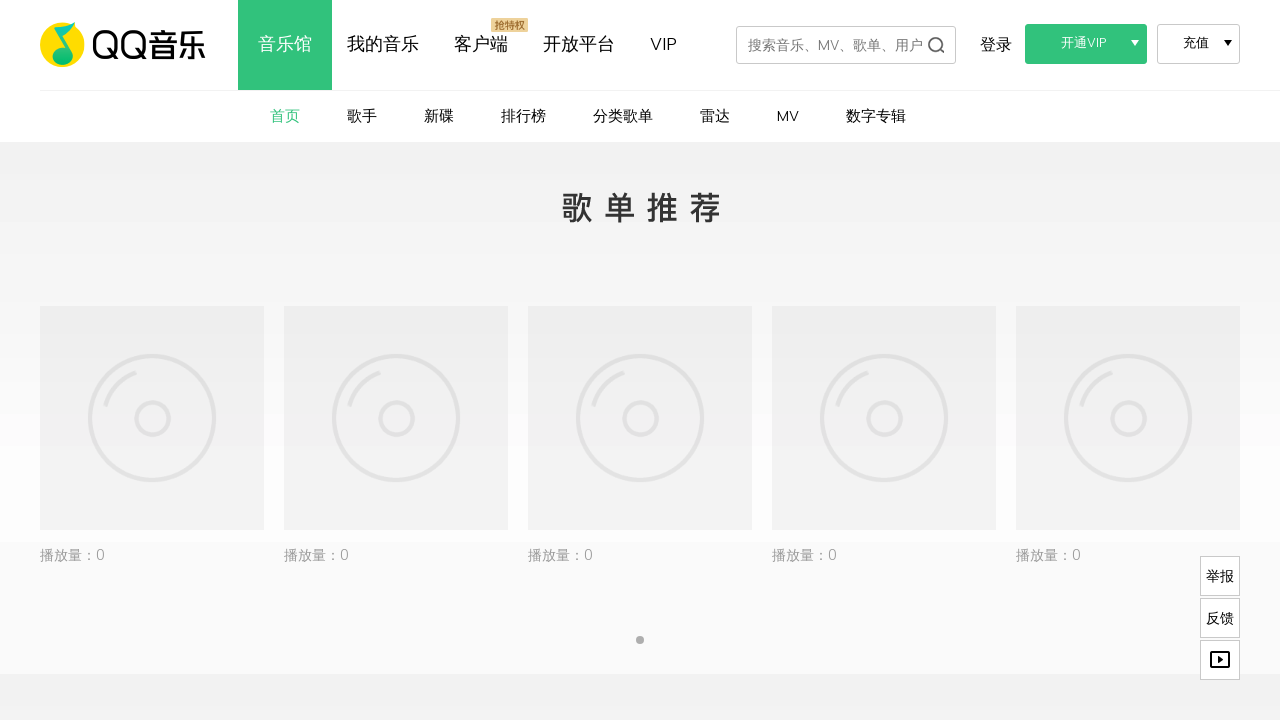

Retrieved page title: QQ音乐-千万正版音乐海量无损曲库新歌热歌天天畅听的高品质音乐平台！
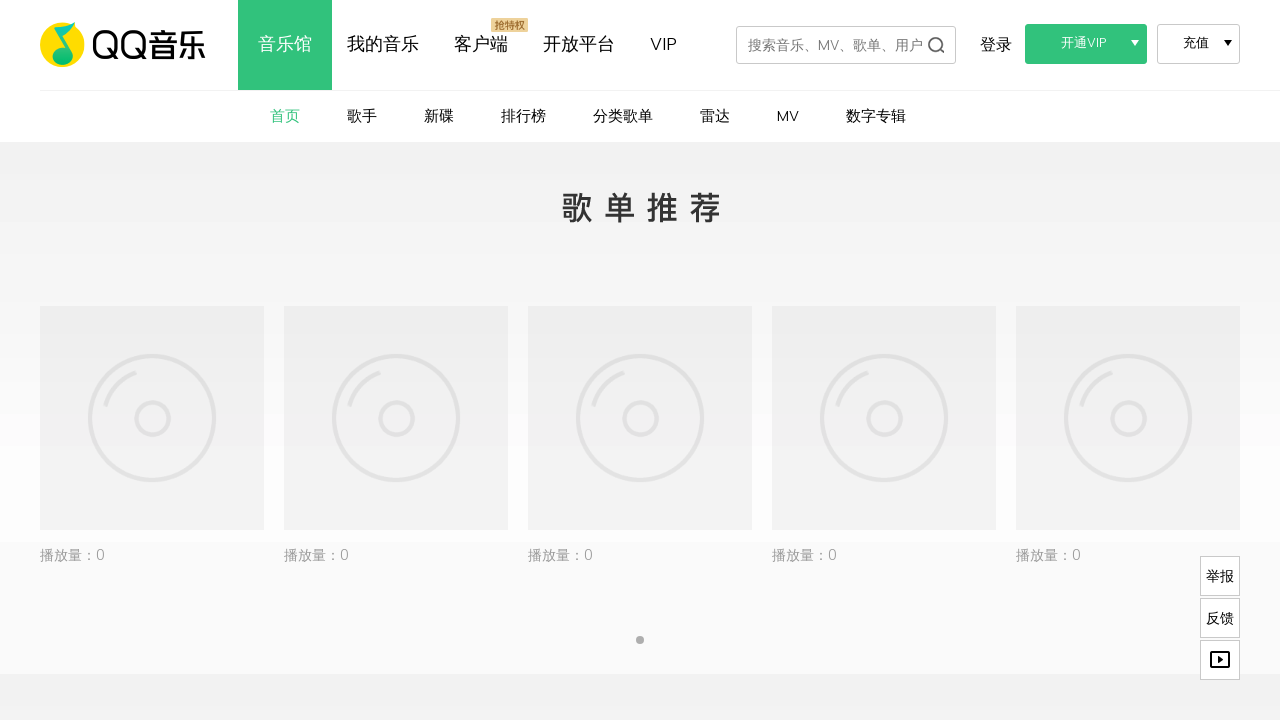

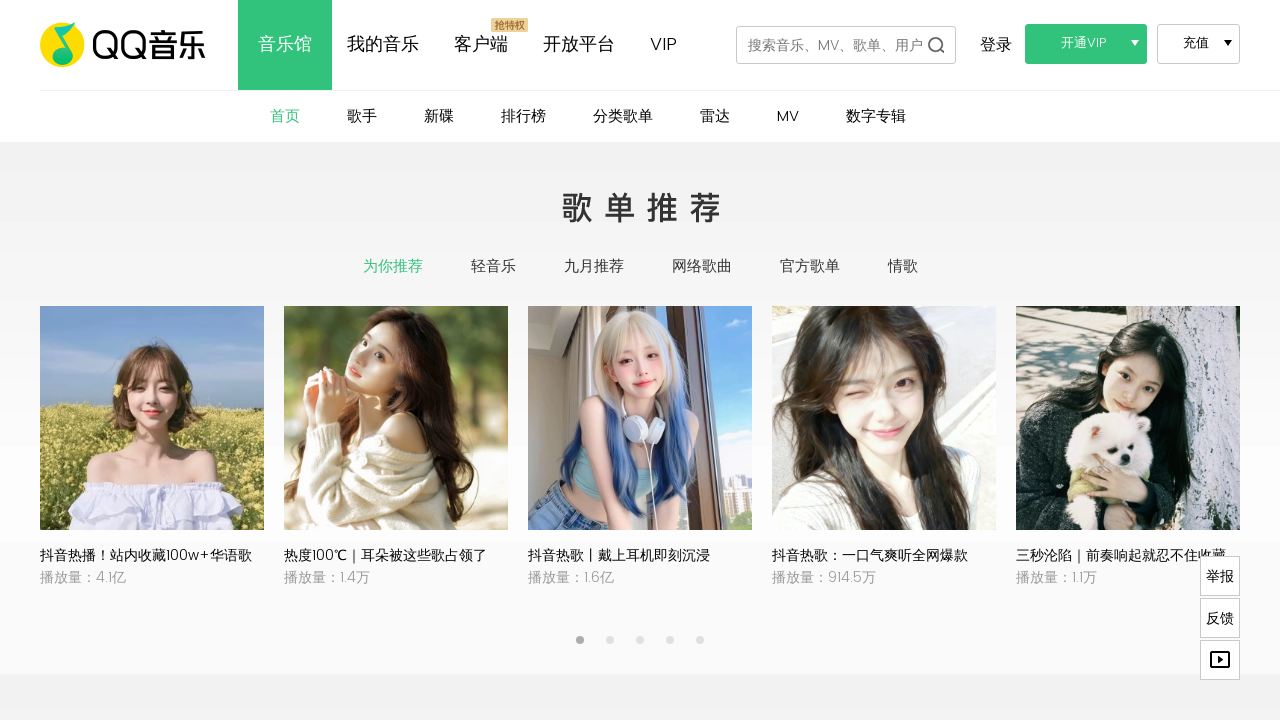